Fills out a registration form by entering values into all text fields including first name, last name, email, telephone, password and password confirmation fields

Starting URL: https://ecommerce-playground.lambdatest.io/index.php?route=account/register

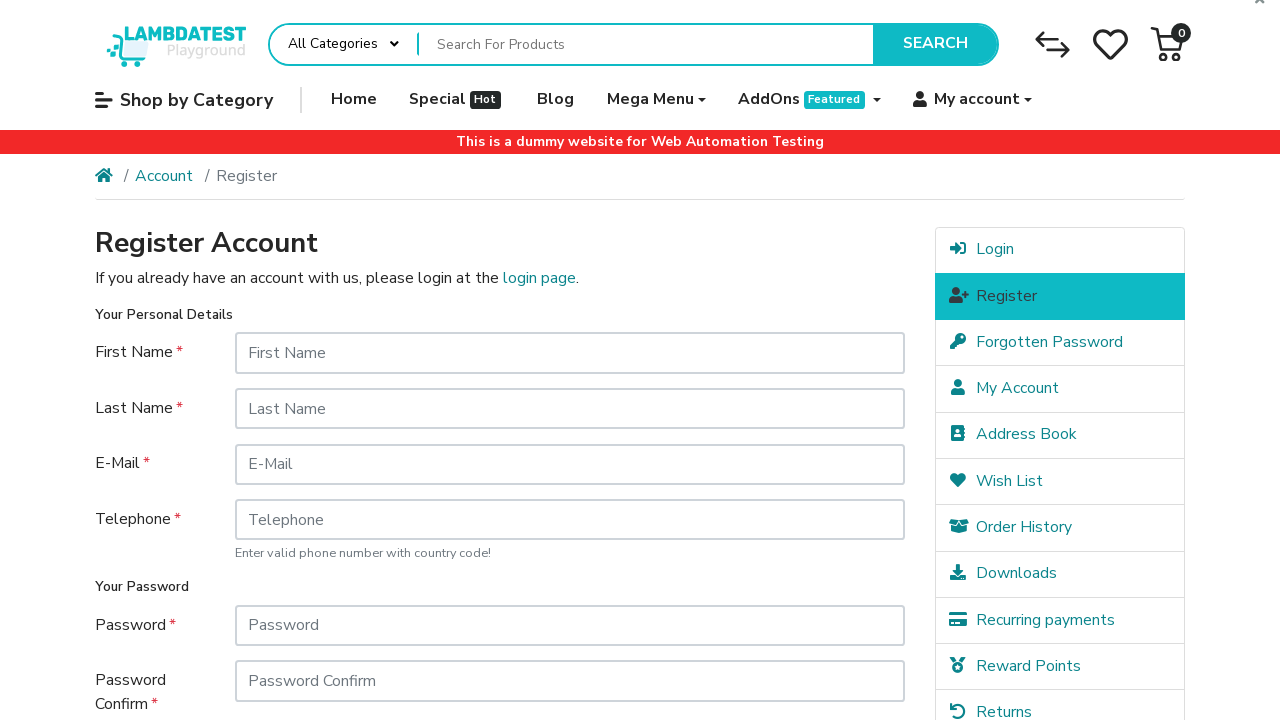

Filled first name field with 'Binam' on #input-firstname
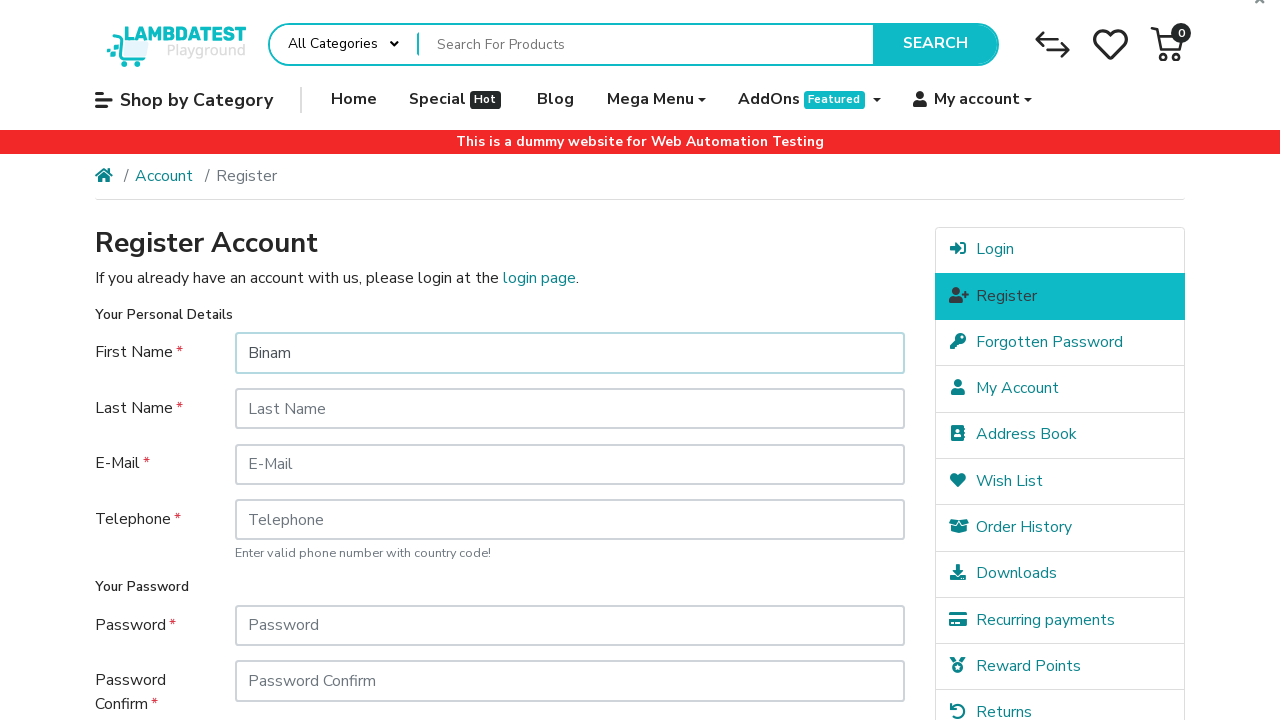

Filled last name field with 'Paudel' on #input-lastname
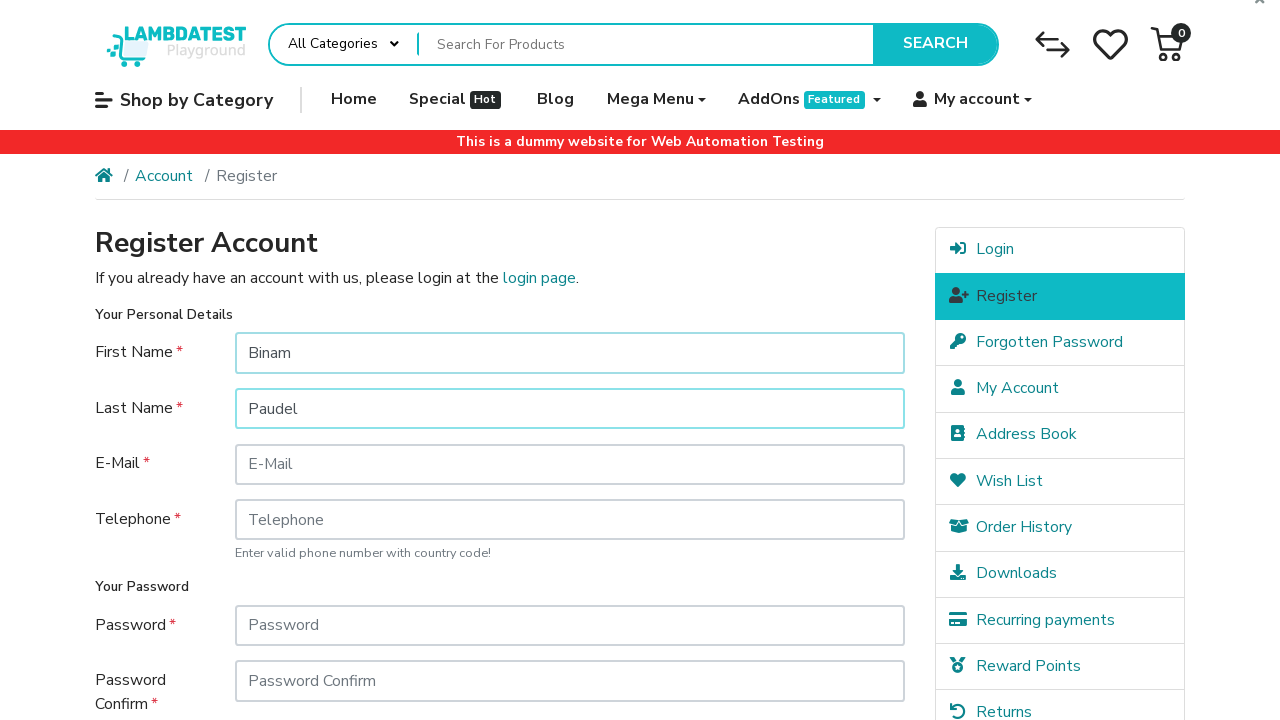

Filled email field with 'testuser123@example.com' on #input-email
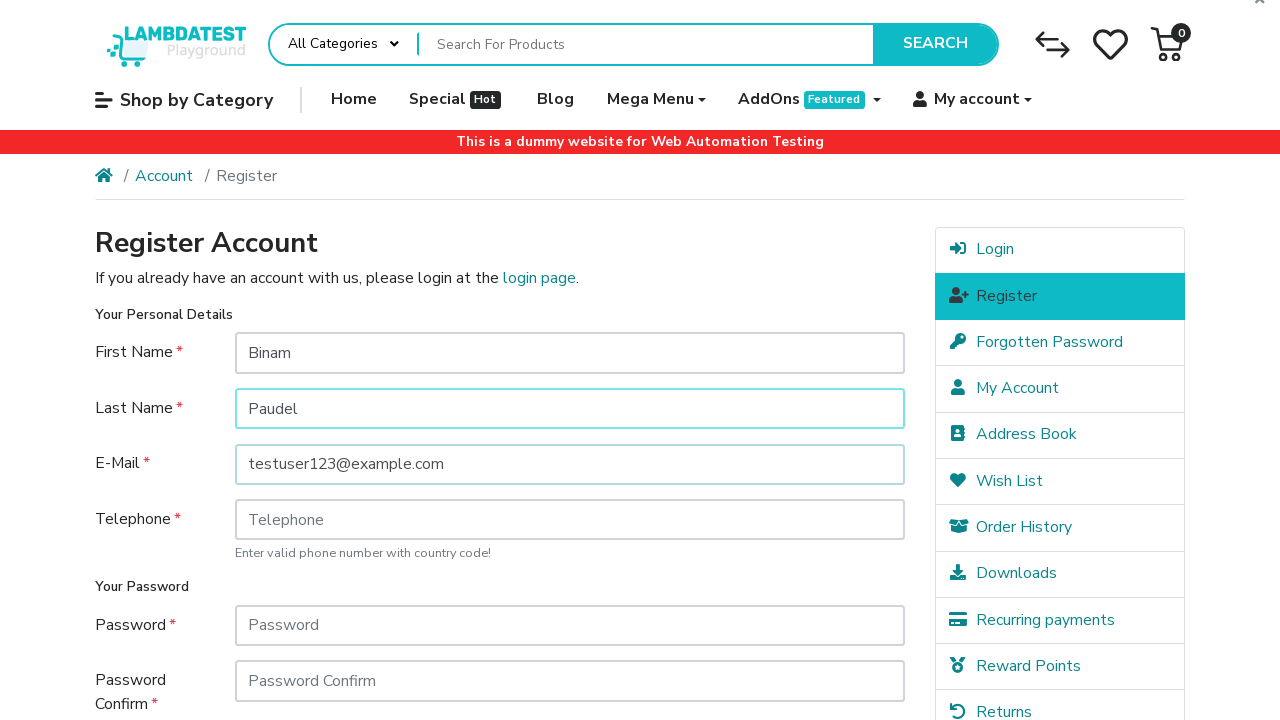

Filled telephone field with '4025551234' on #input-telephone
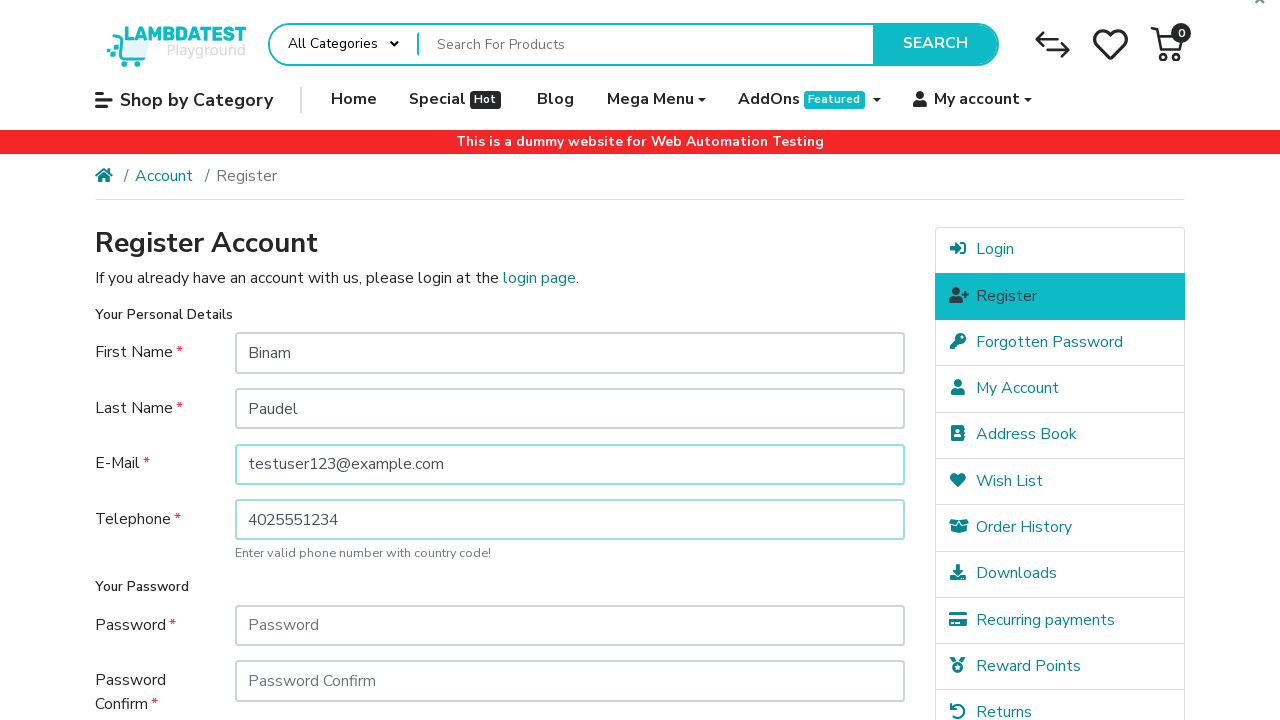

Filled password field with 'TestPass123' on #input-password
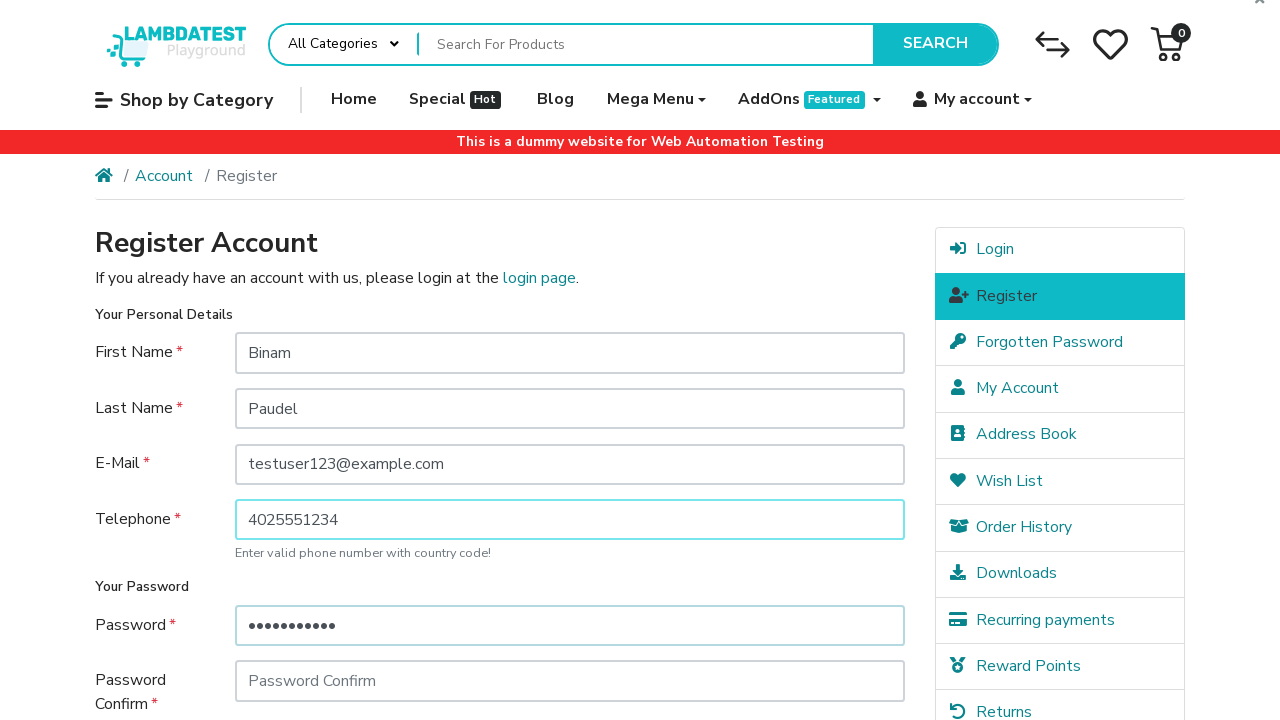

Filled password confirmation field with 'TestPass123' on #input-confirm
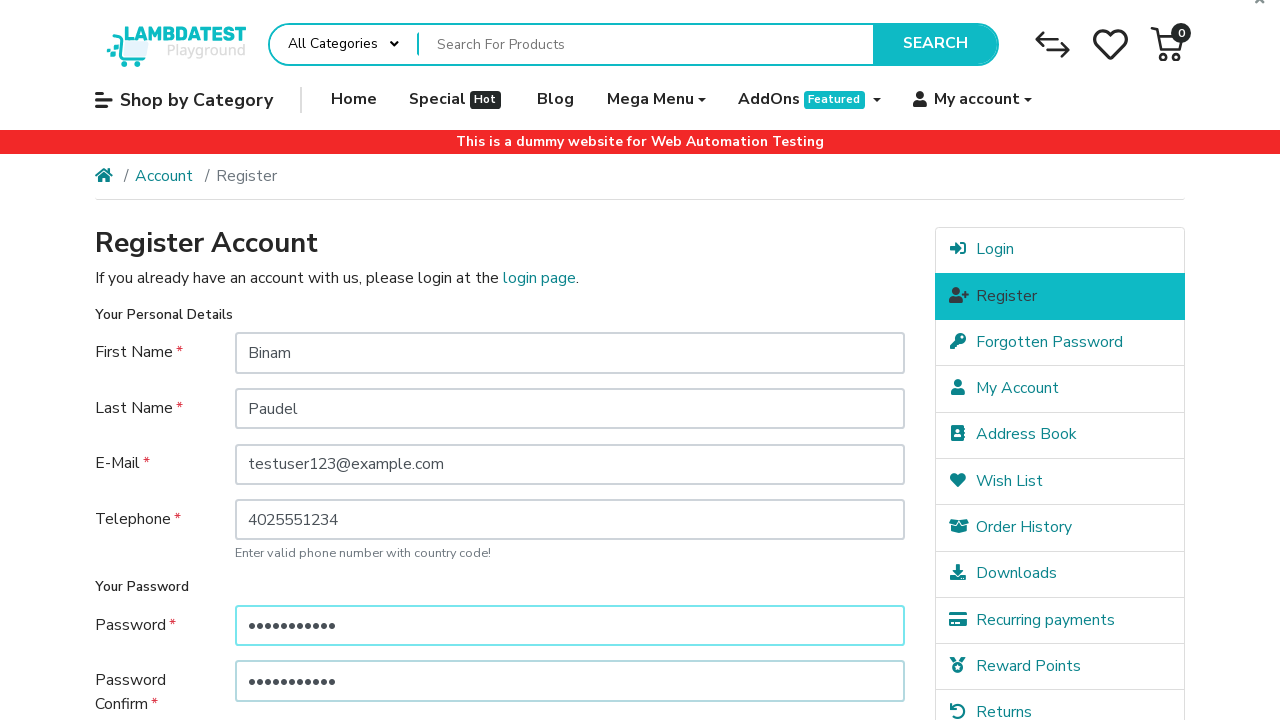

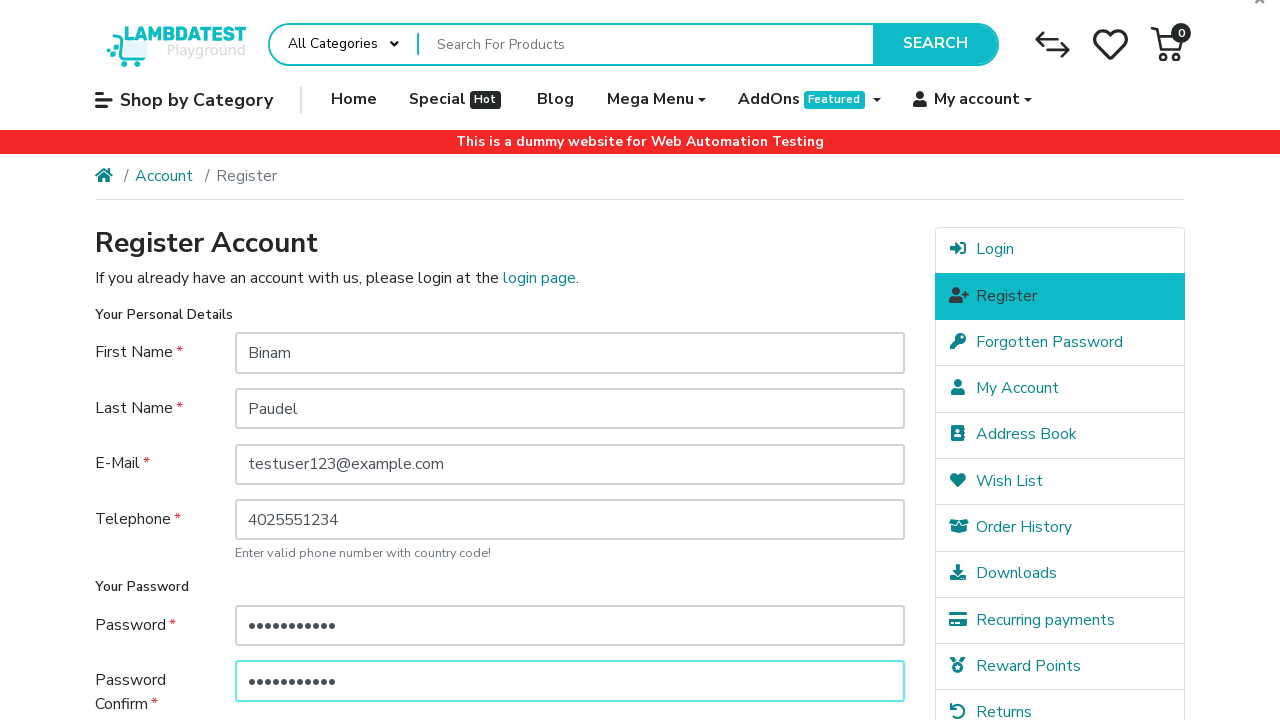